Tests a form submission by filling in name, surname, and email fields, then submitting the form using keyboard navigation (Tab and Enter keys).

Starting URL: http://secure-retreat-92358.herokuapp.com

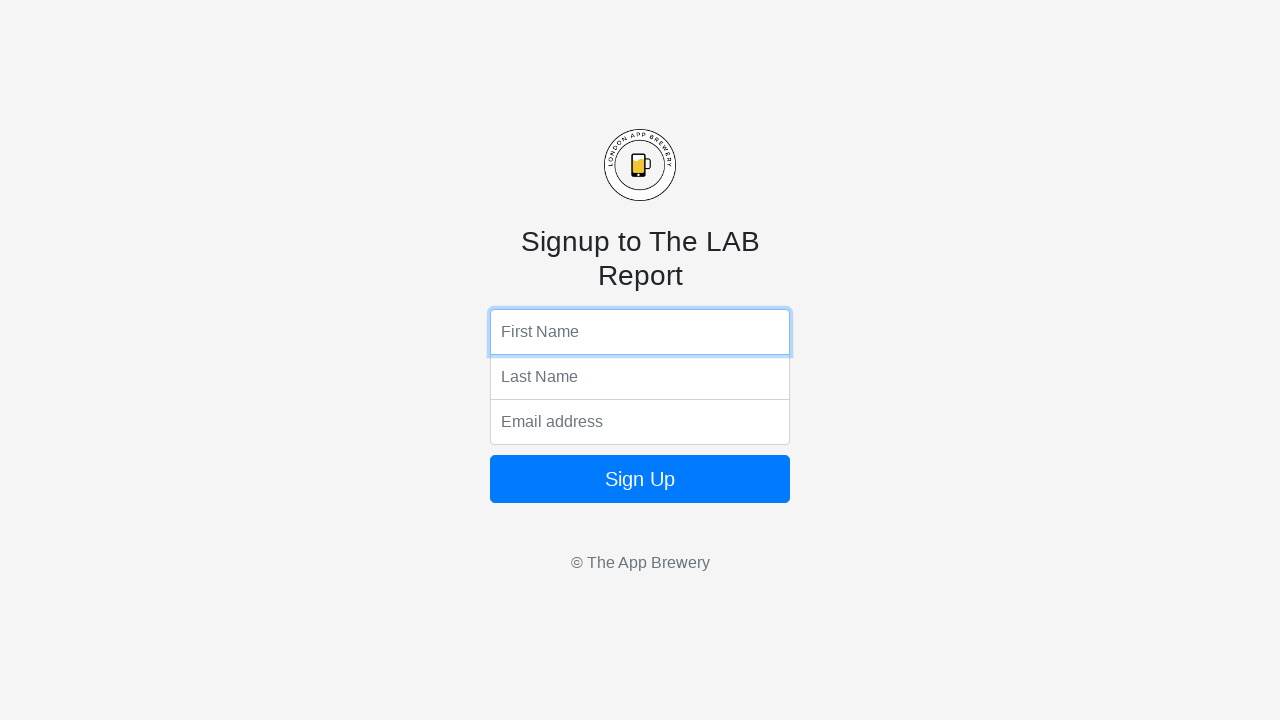

Located all form input fields with class 'form-control'
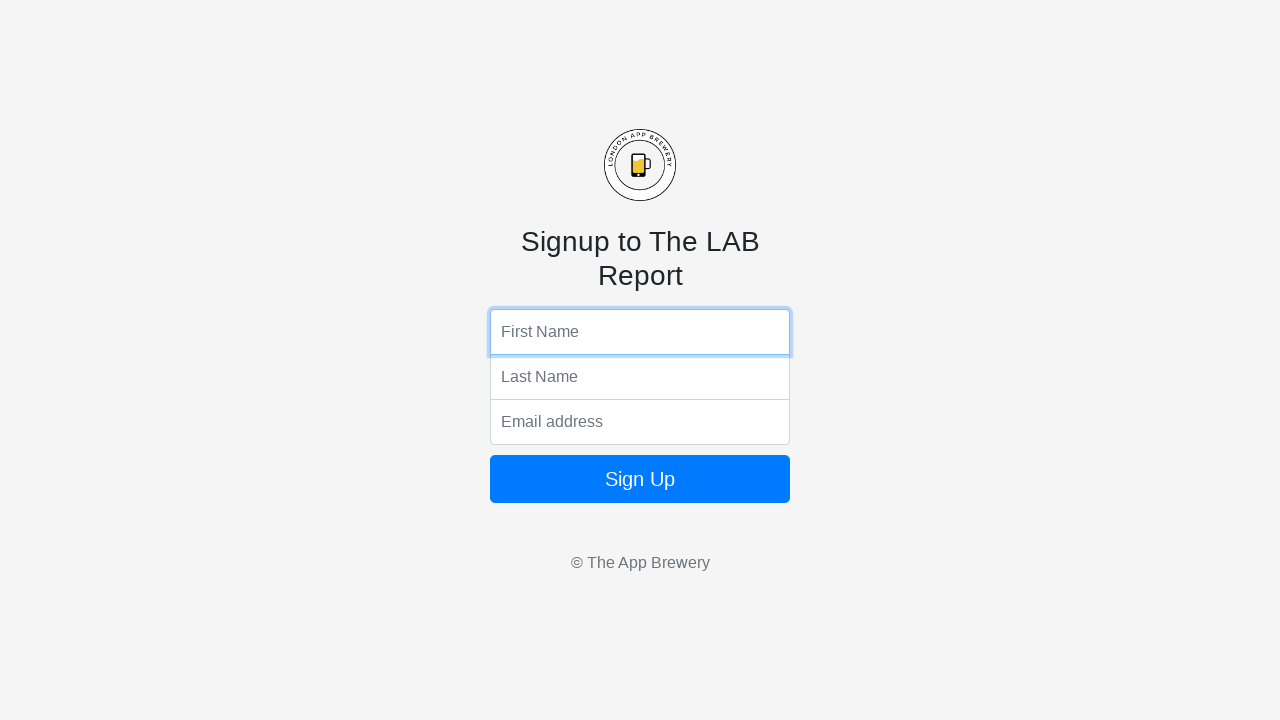

Filled name field with 'Marcus Johnson' on input.form-control >> nth=0
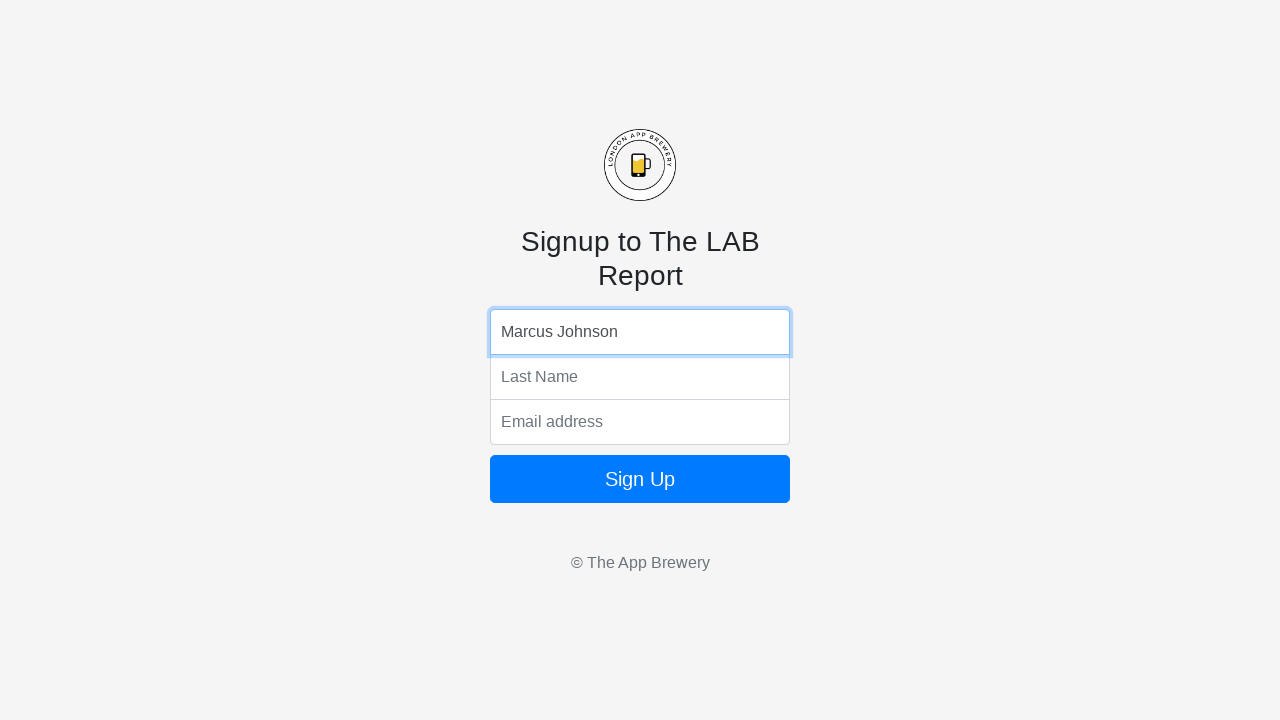

Filled surname field with 'Thompson' on input.form-control >> nth=1
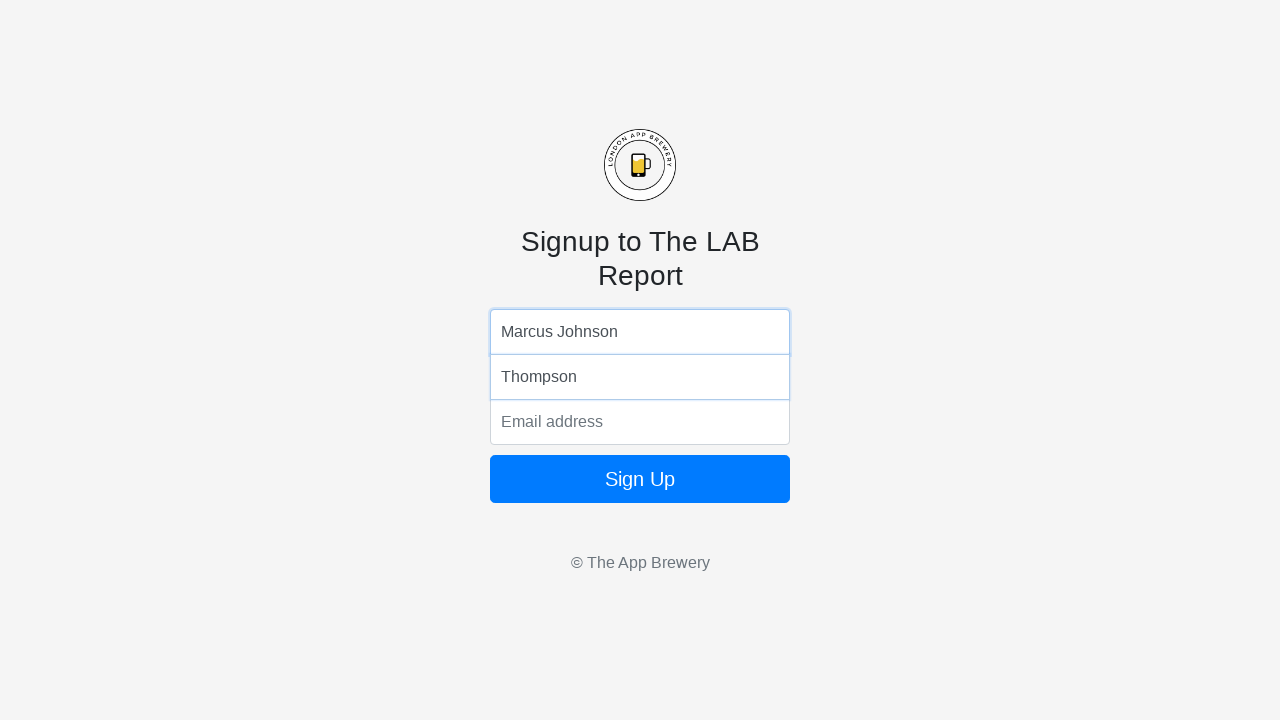

Filled email field with 'marcus.thompson@example.com' on input.form-control >> nth=2
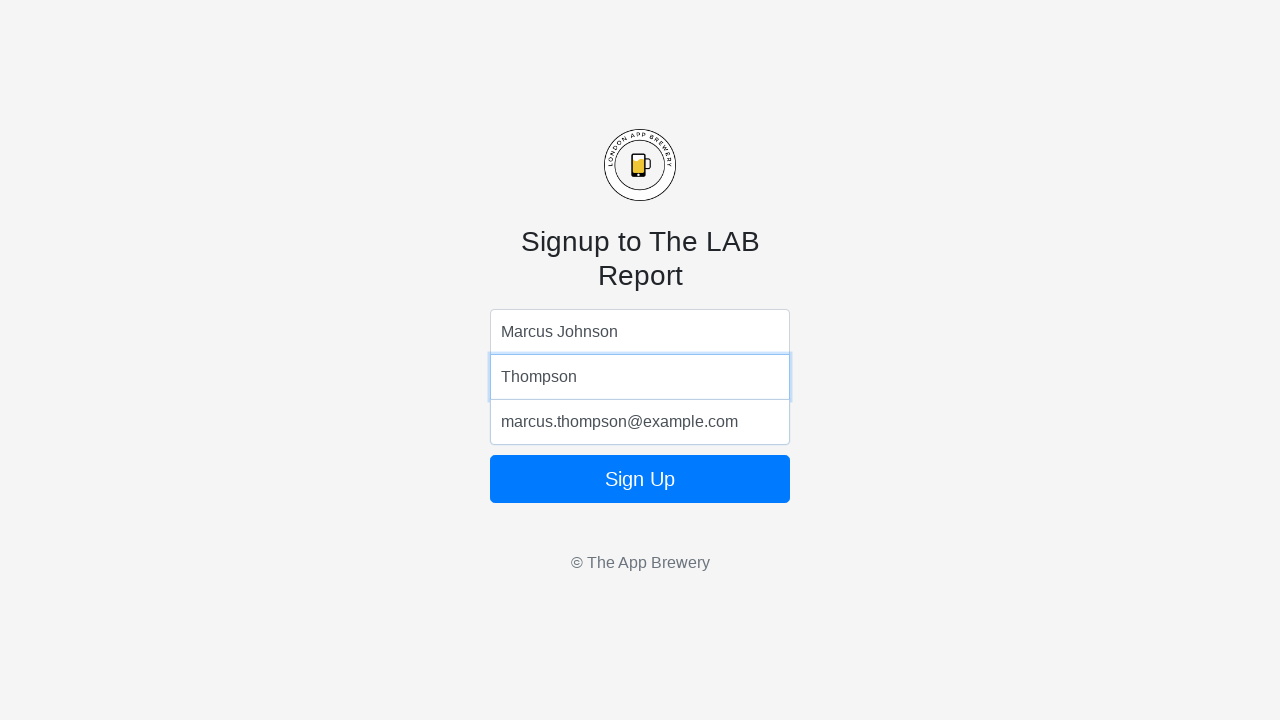

Submitted form by pressing Enter on email field on input.form-control >> nth=2
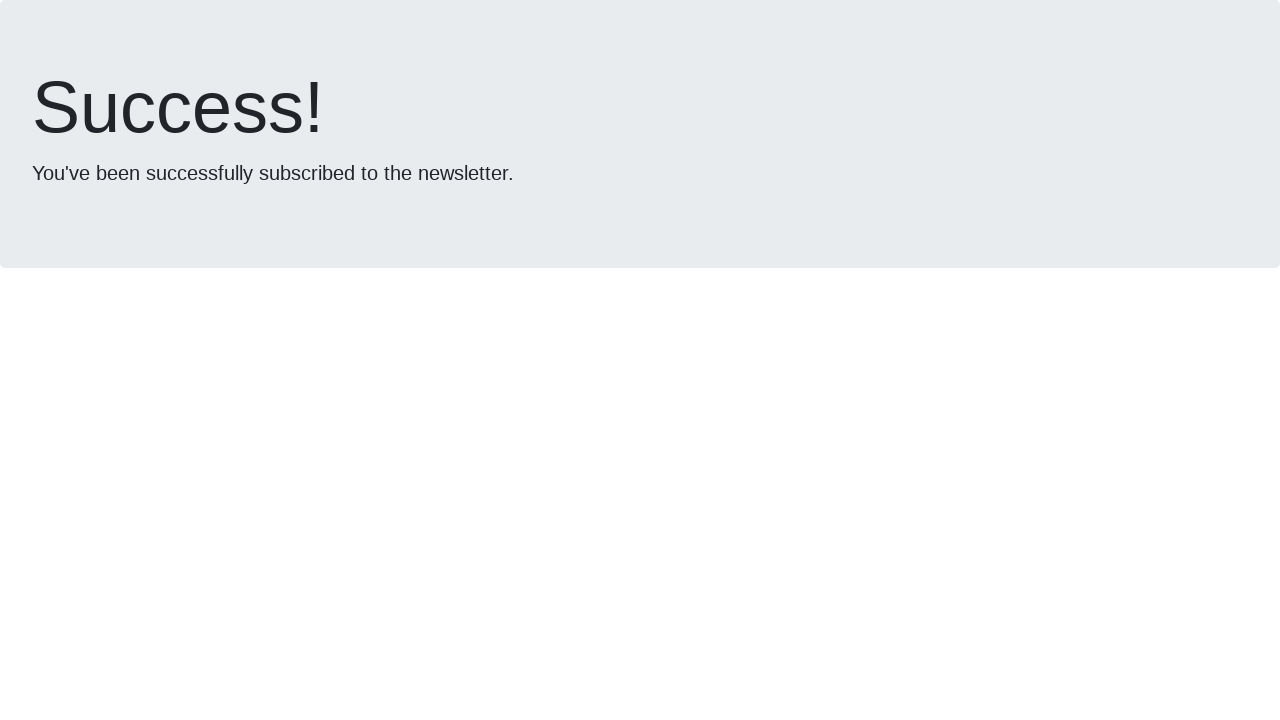

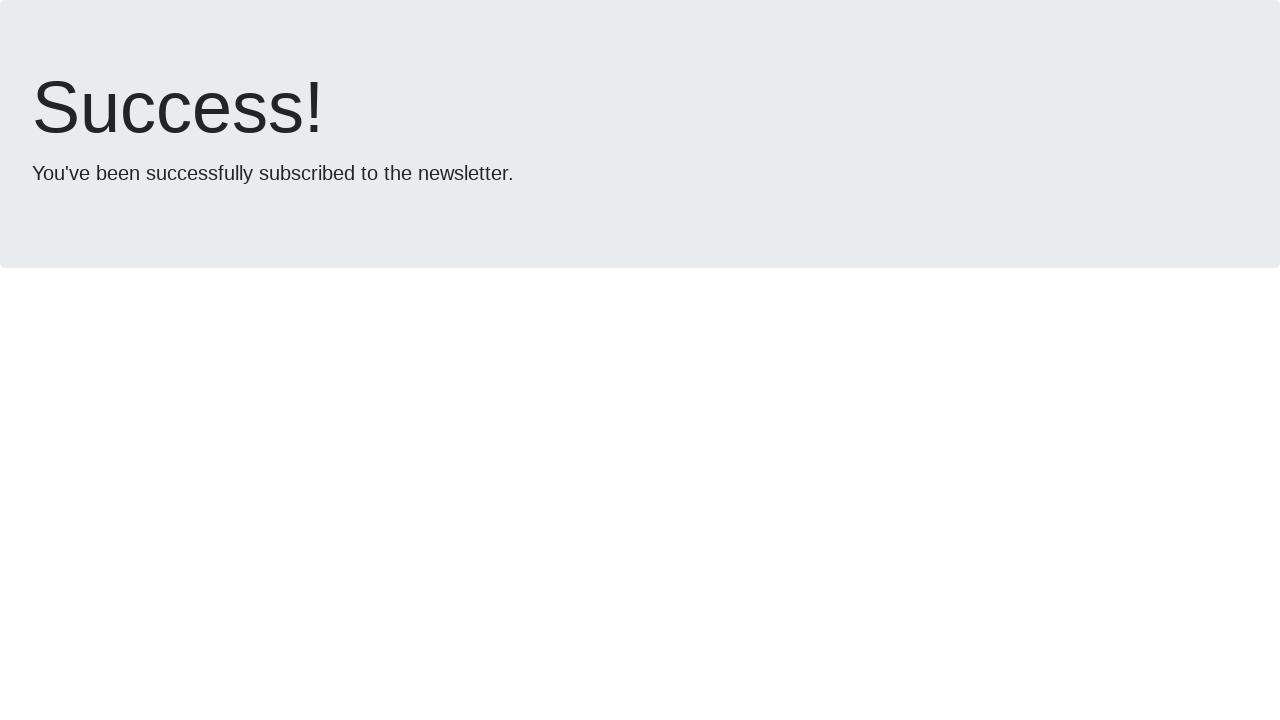